Tests handling of new browser tabs by clicking buttons that open new tabs, waiting for them to load, and verifying page content is accessible

Starting URL: https://www.hyrtutorials.com/p/window-handles-practice.html

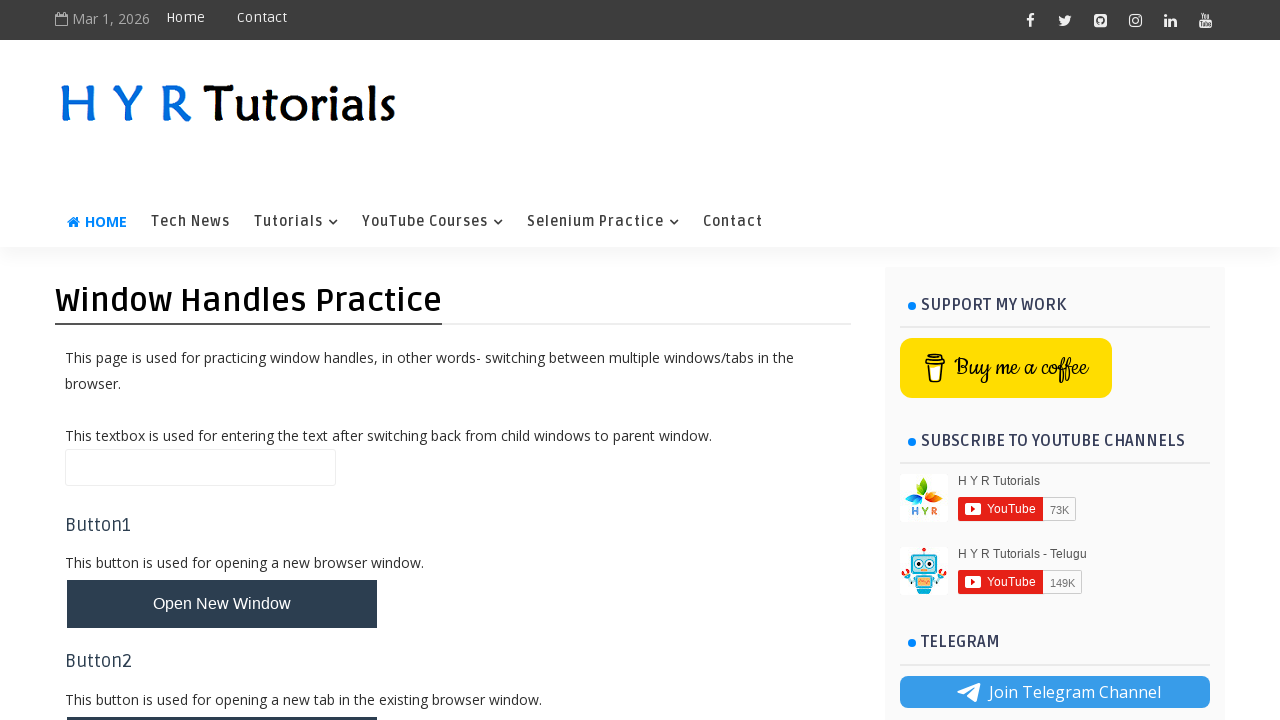

Clicked button to open new tab at (222, 696) on #newTabBtn
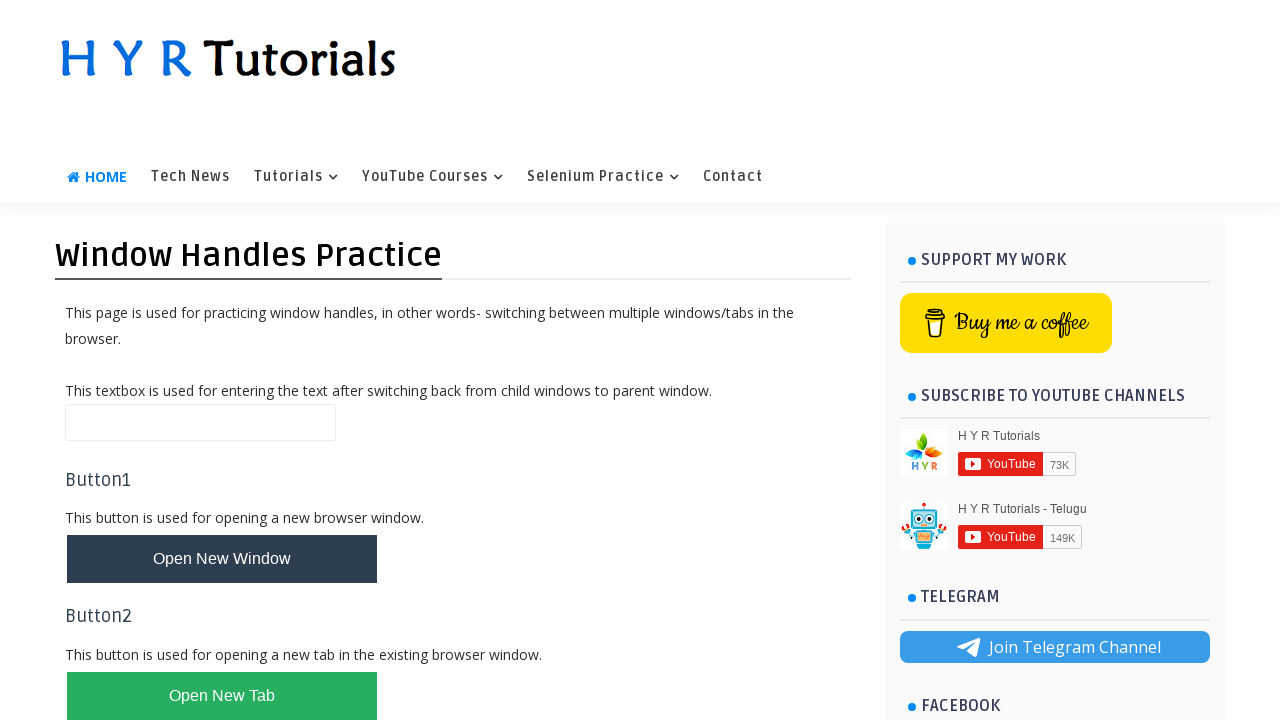

New tab opened and page object captured
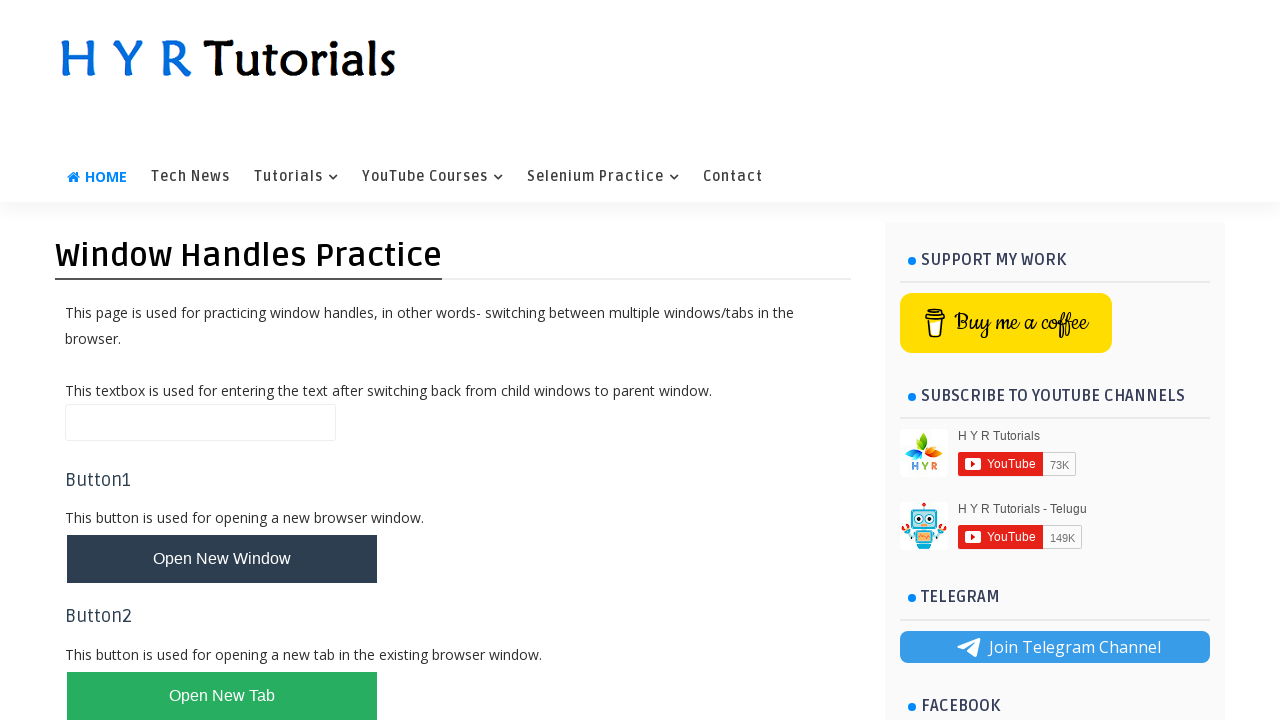

Clicked button to open second new tab at (222, 499) on #newTabsBtn
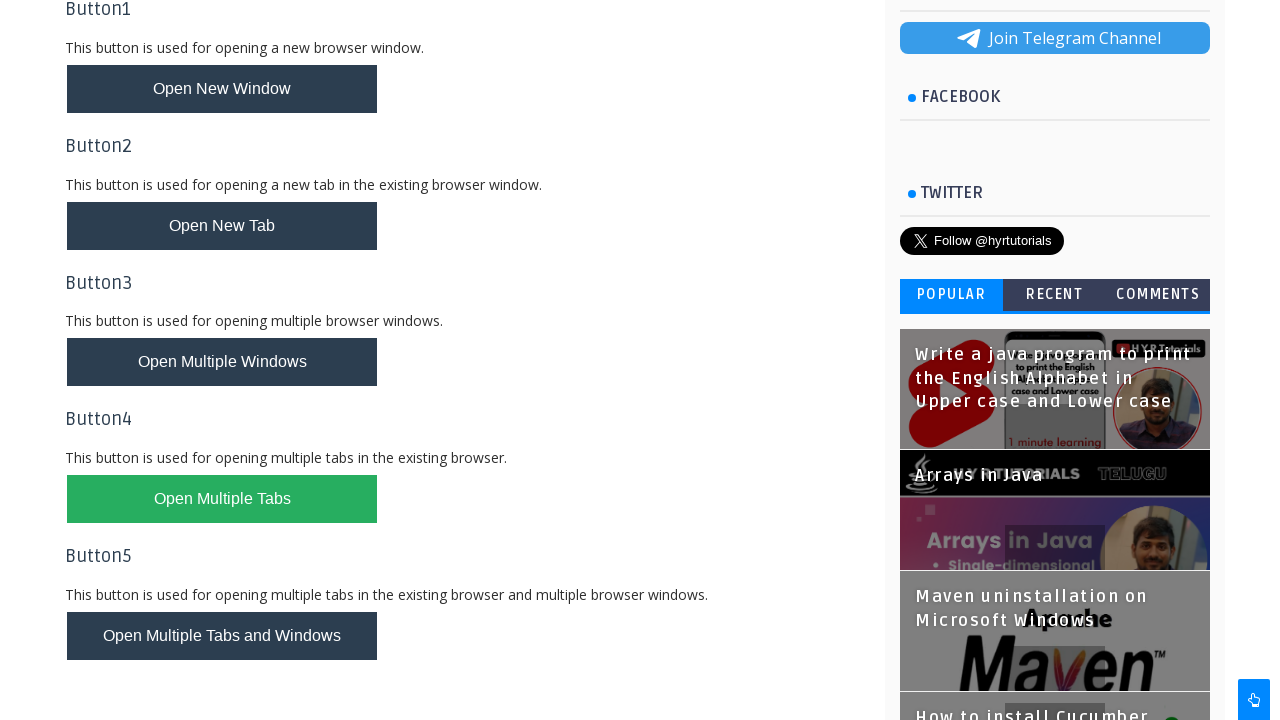

Second new tab opened and page object captured
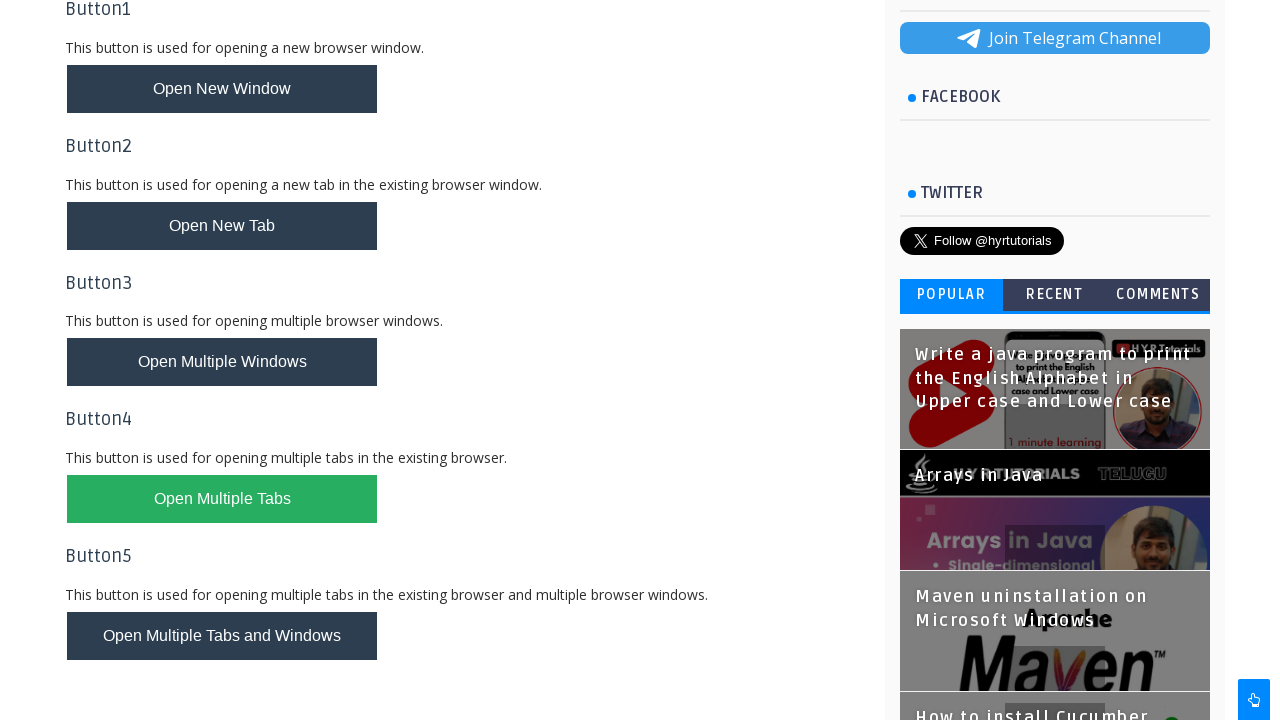

First new tab finished loading
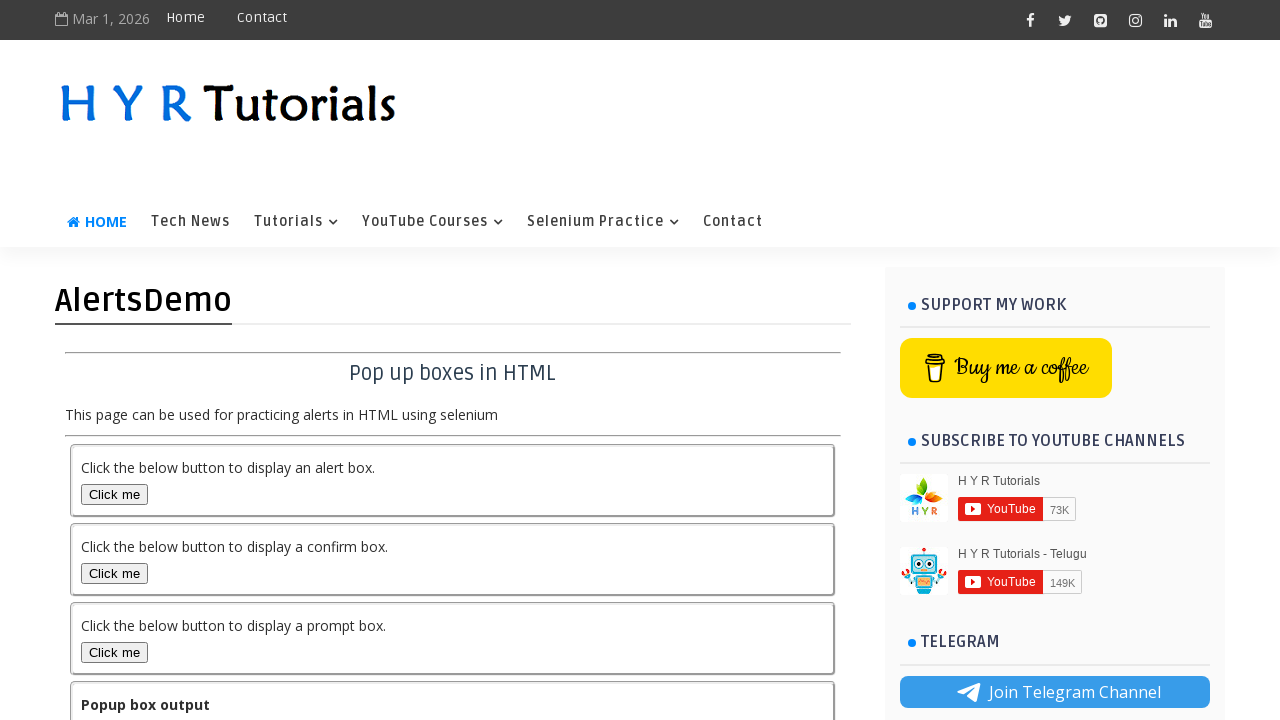

Retrieved heading text from first tab: '
AlertsDemo
'
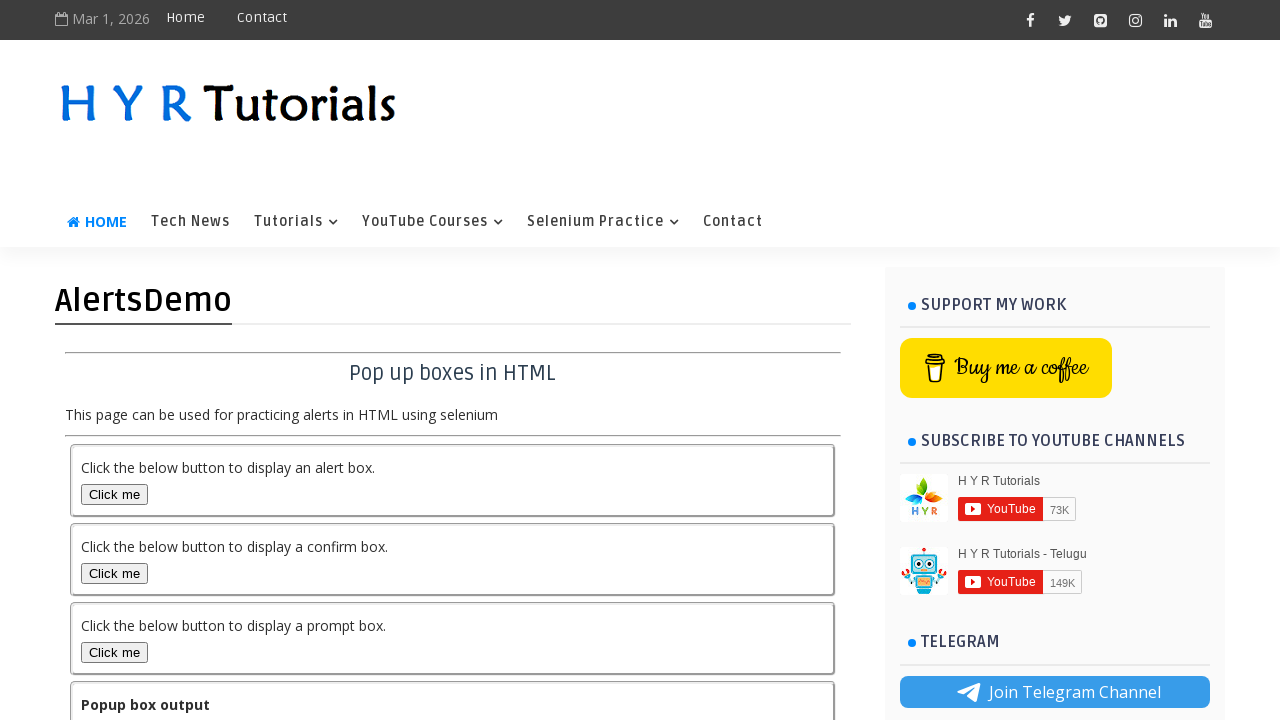

Second new tab finished loading
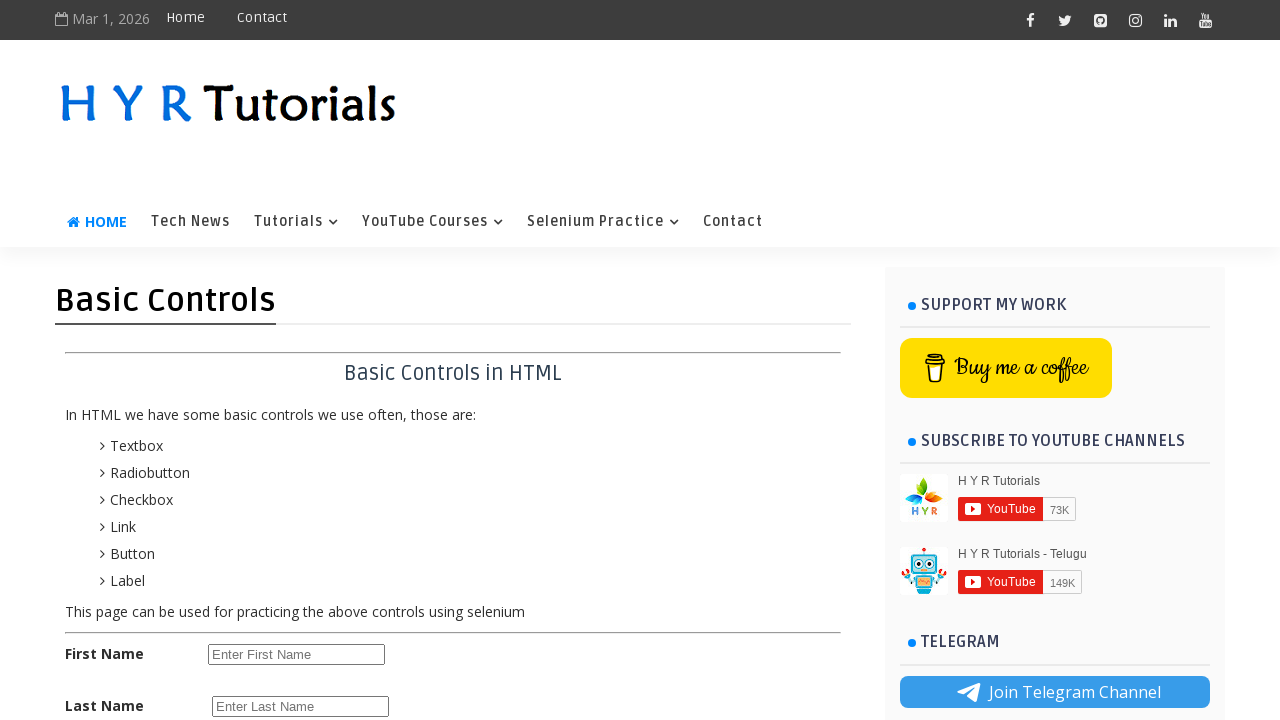

Retrieved heading text from second tab: '
Basic Controls
'
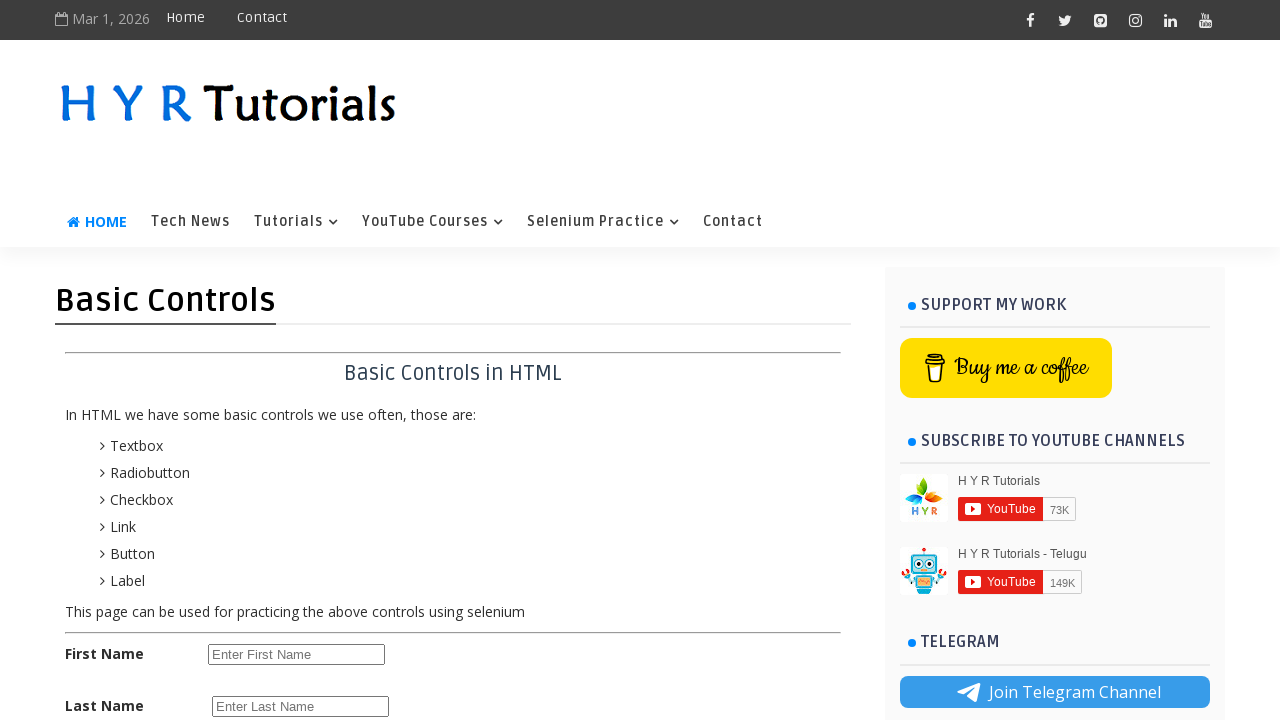

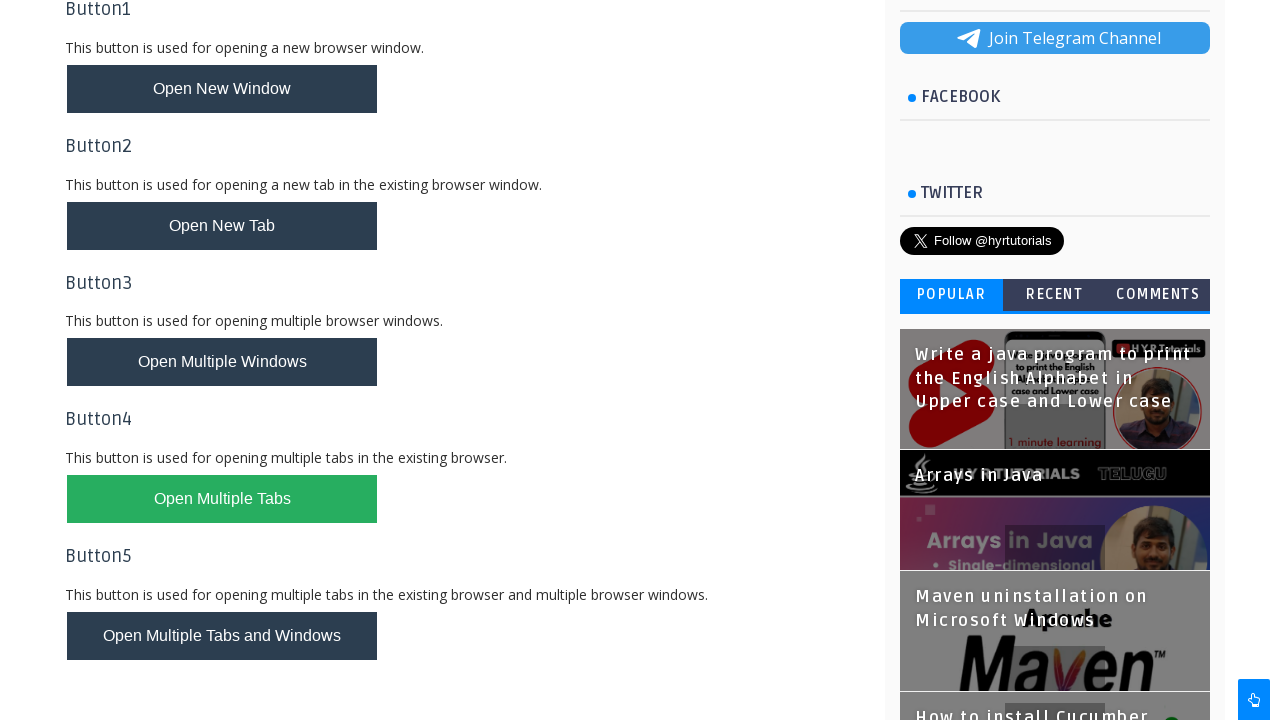